Tests keyboard actions on a text comparison tool by filling text, selecting all, copying, tabbing to next field, and pasting the content

Starting URL: https://gotranscript.com/text-compare

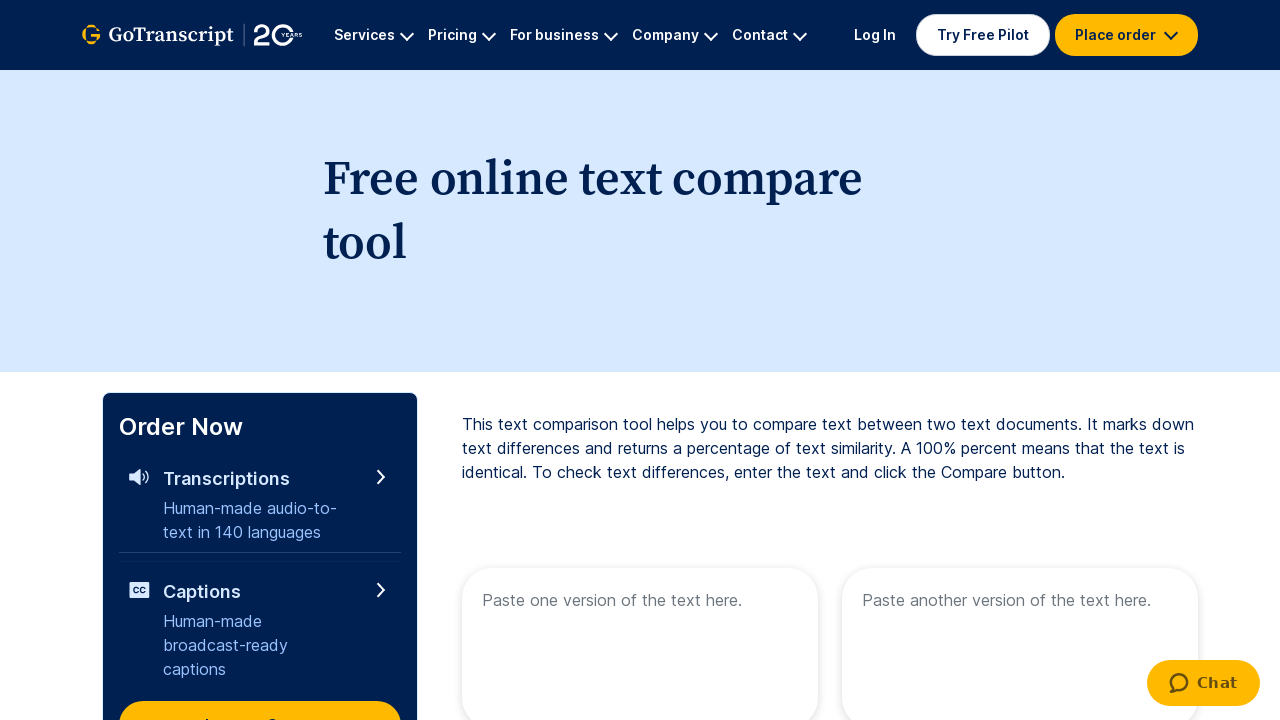

Filled first textarea with 'Welcome to Playwright' on //textarea[@placeholder='Paste one version of the text here.']
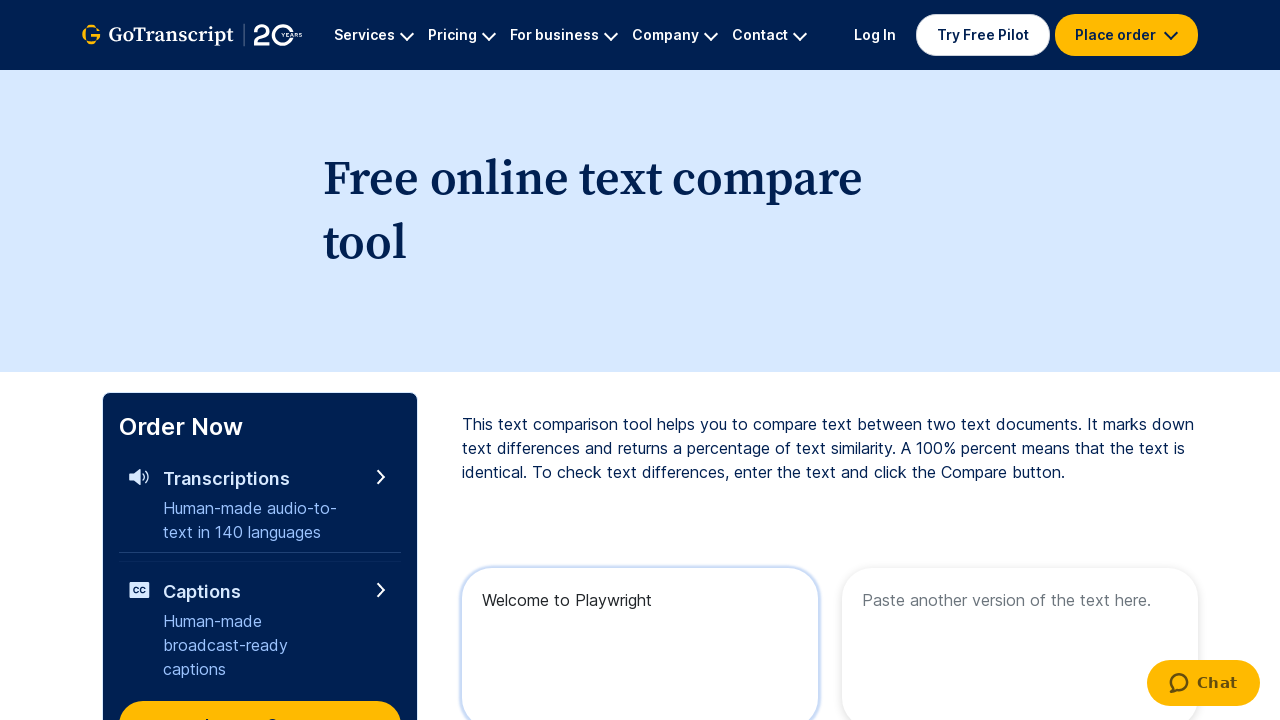

Selected all text using Meta+A keyboard shortcut
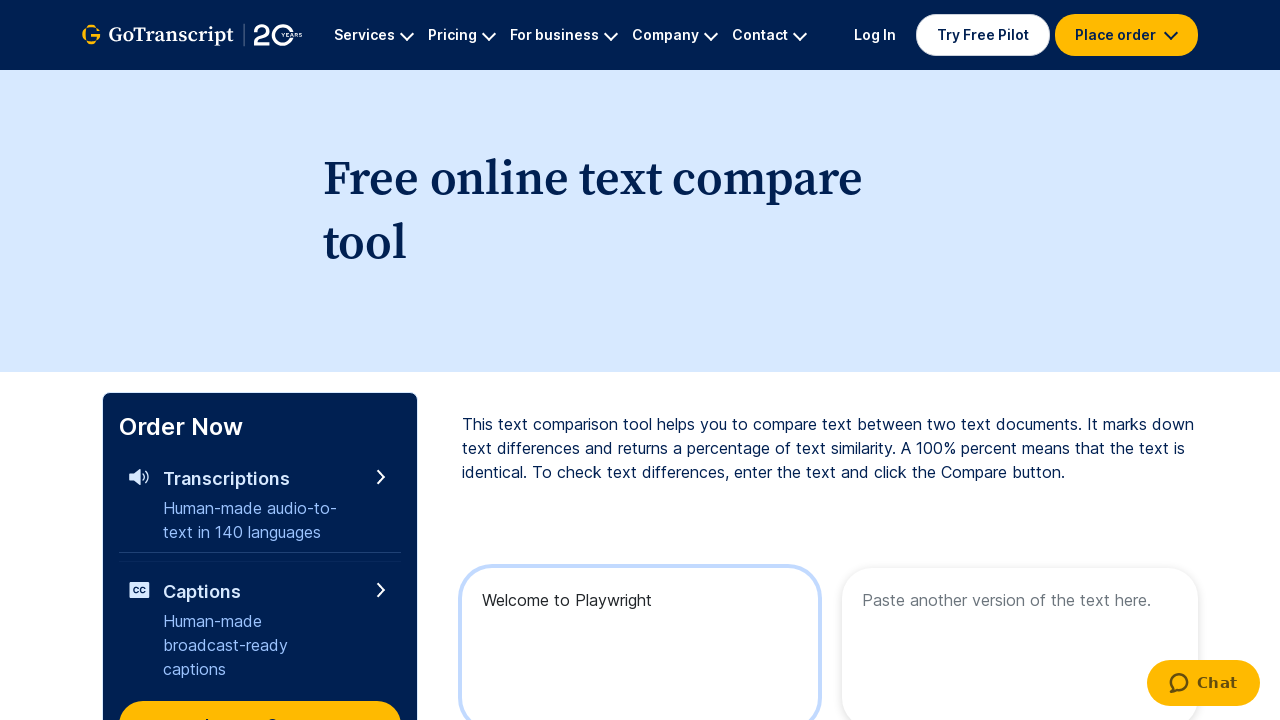

Copied selected text using Meta+C keyboard shortcut
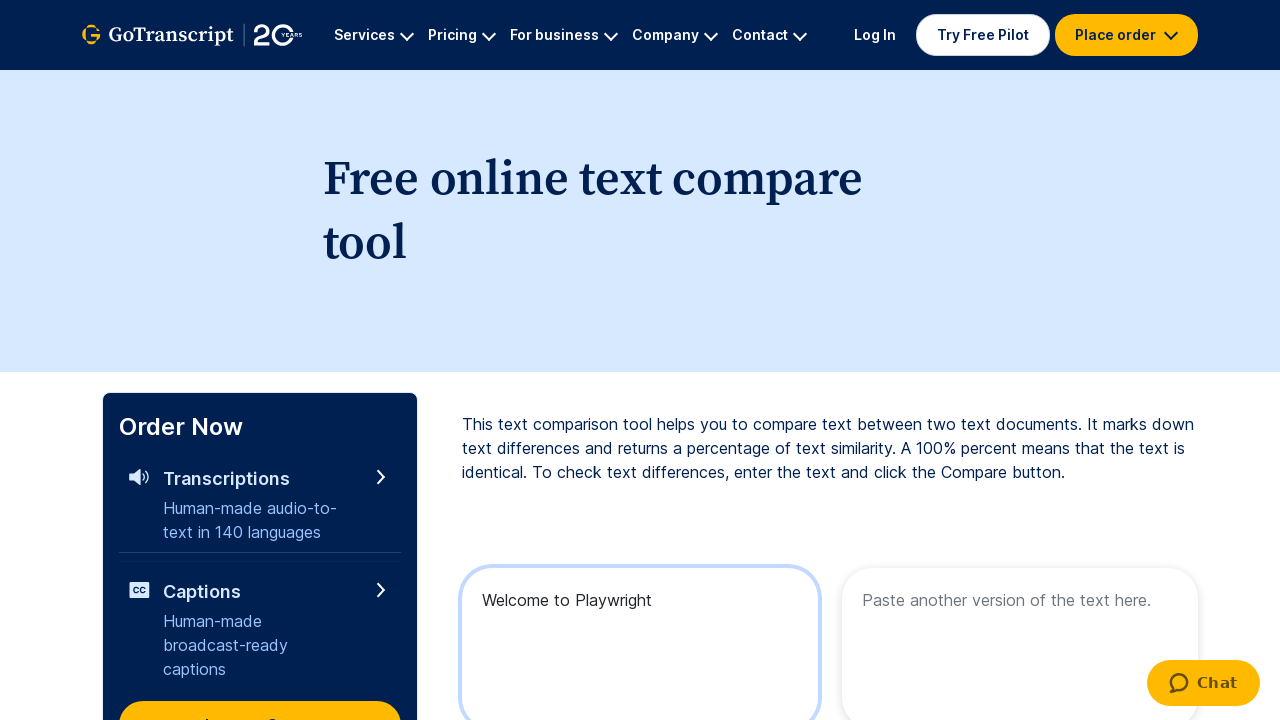

Pressed Tab key down to navigate to next field
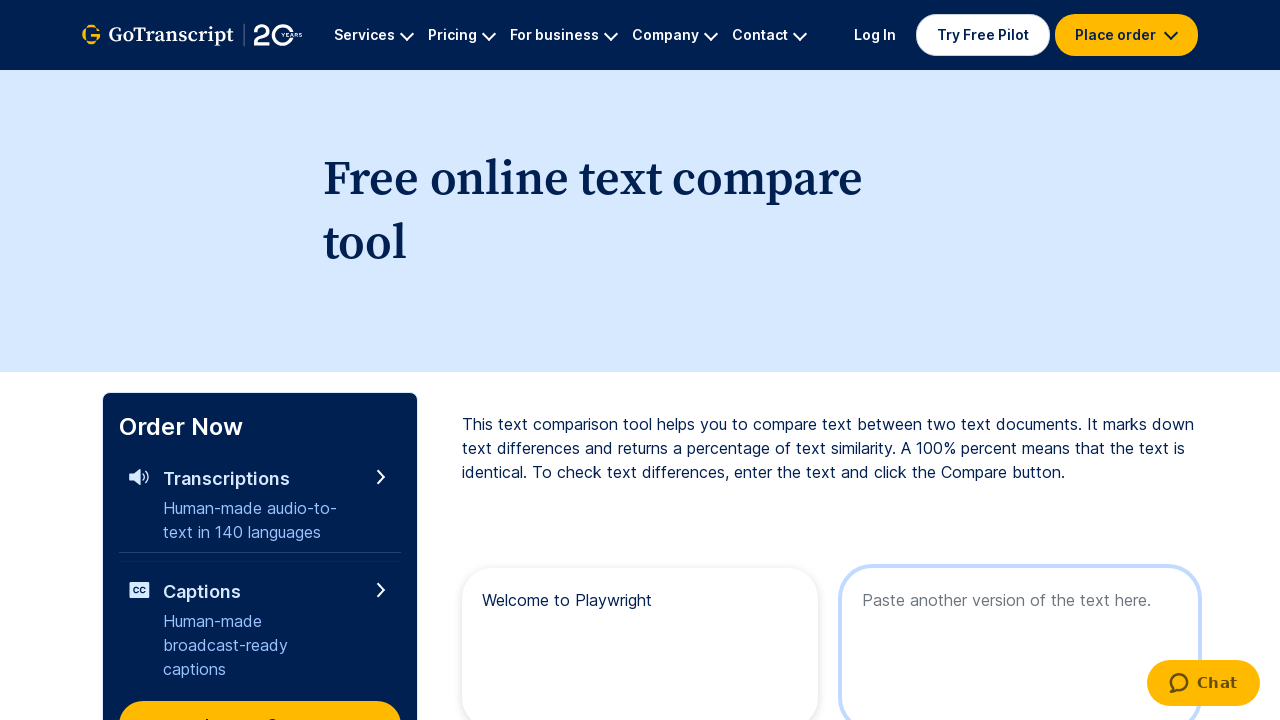

Released Tab key
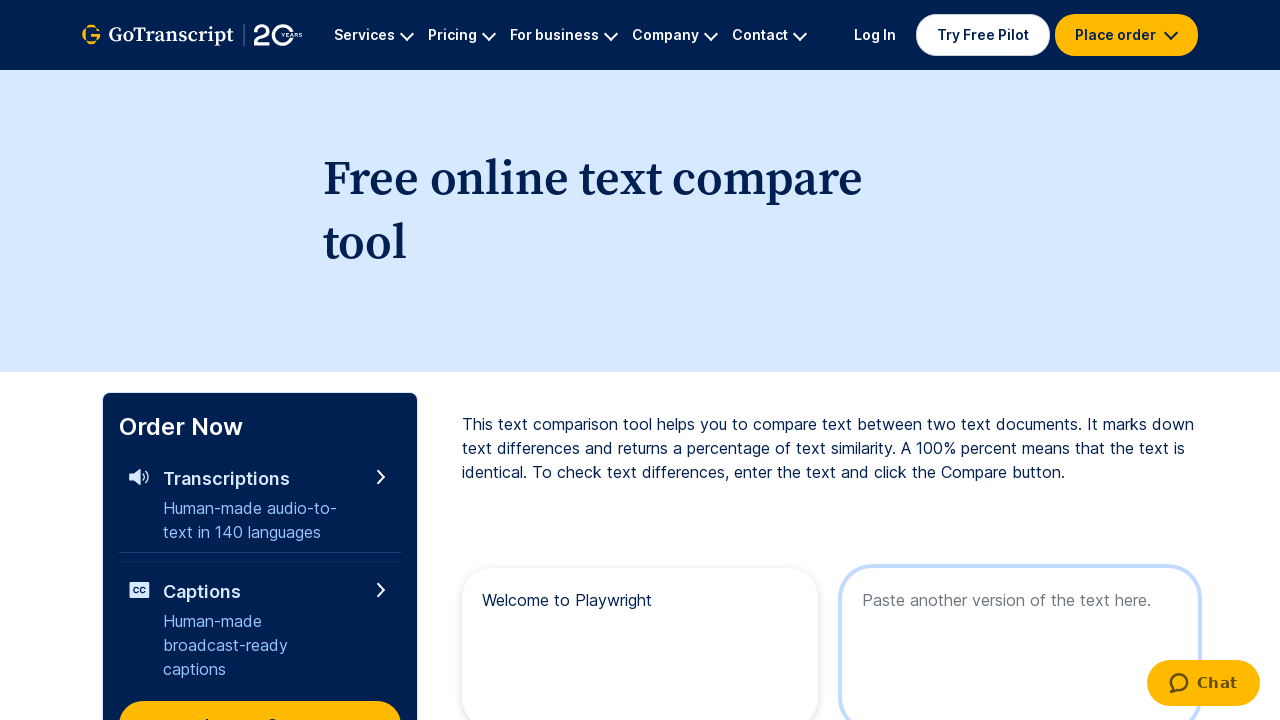

Pasted copied text into second field using Meta+V keyboard shortcut
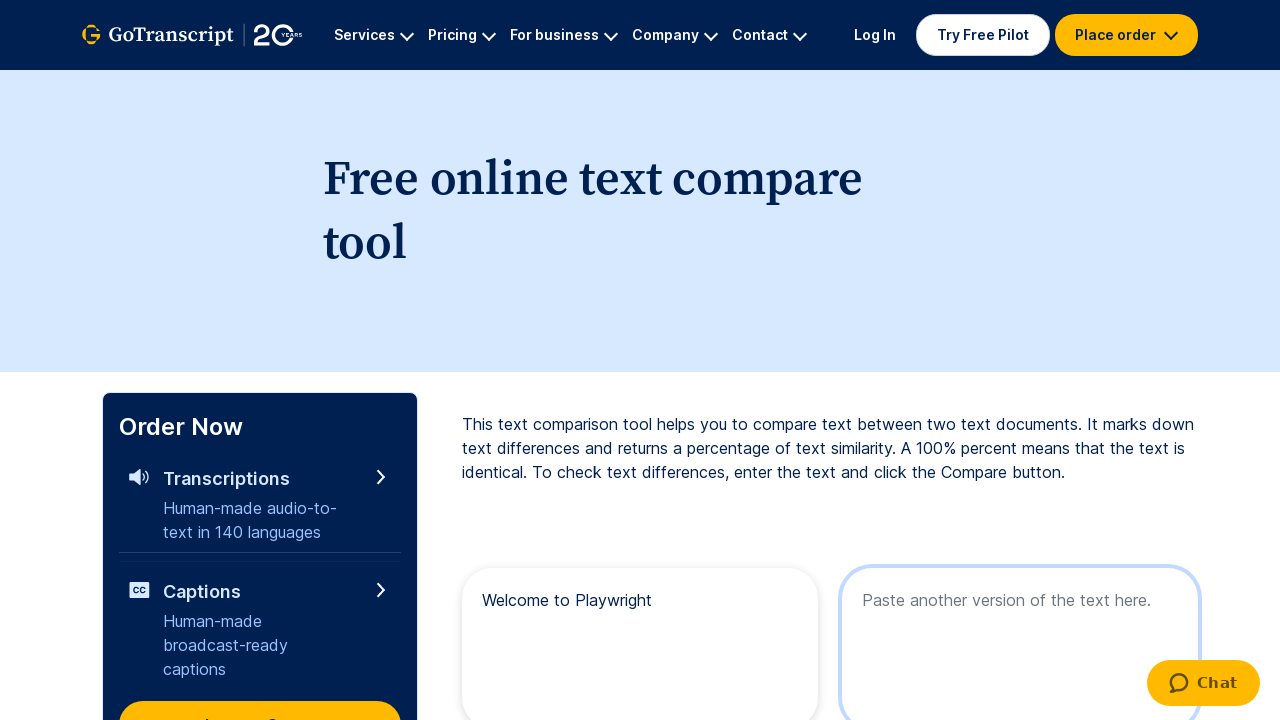

Waited 2 seconds for action to complete
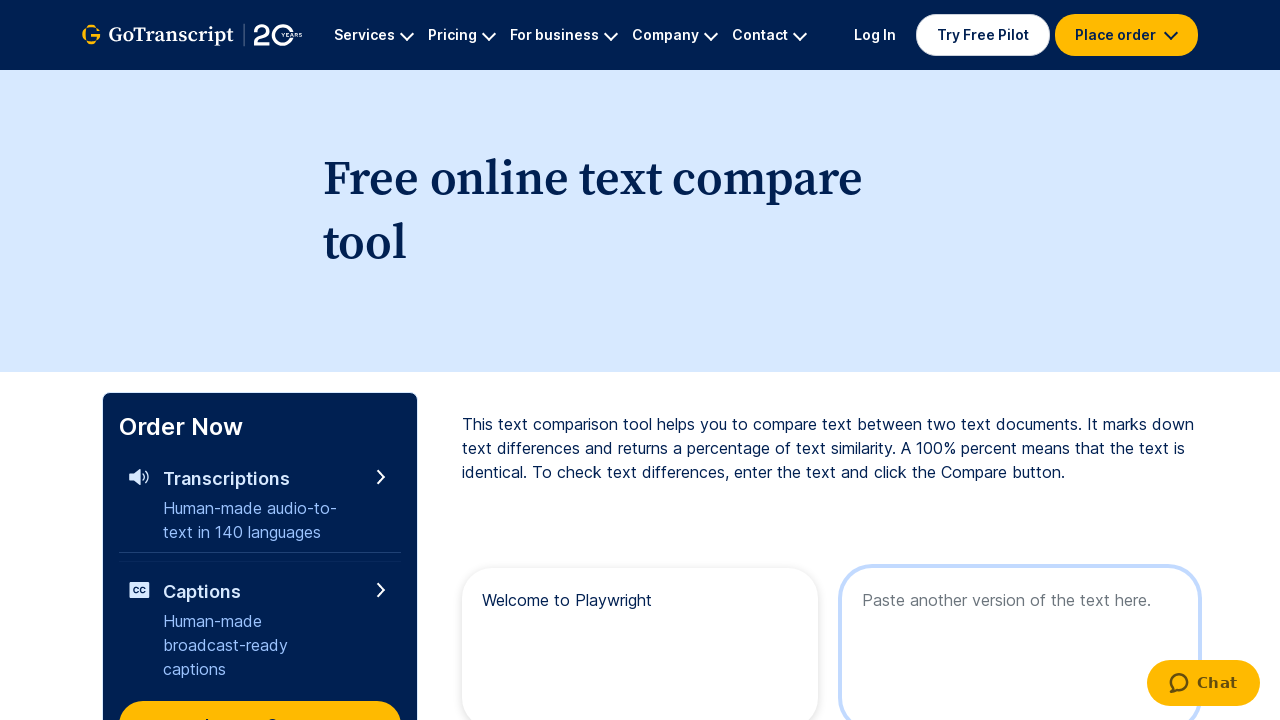

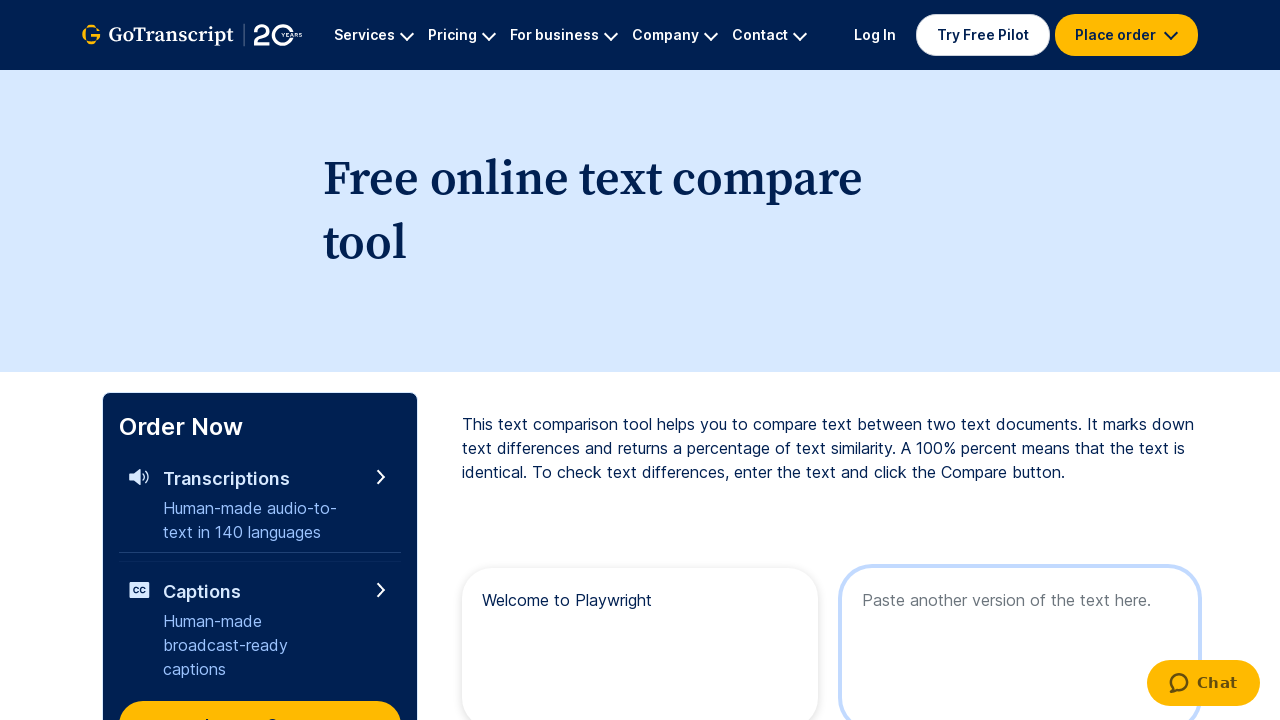